Tests that a todo item is removed when edited to an empty string

Starting URL: https://demo.playwright.dev/todomvc

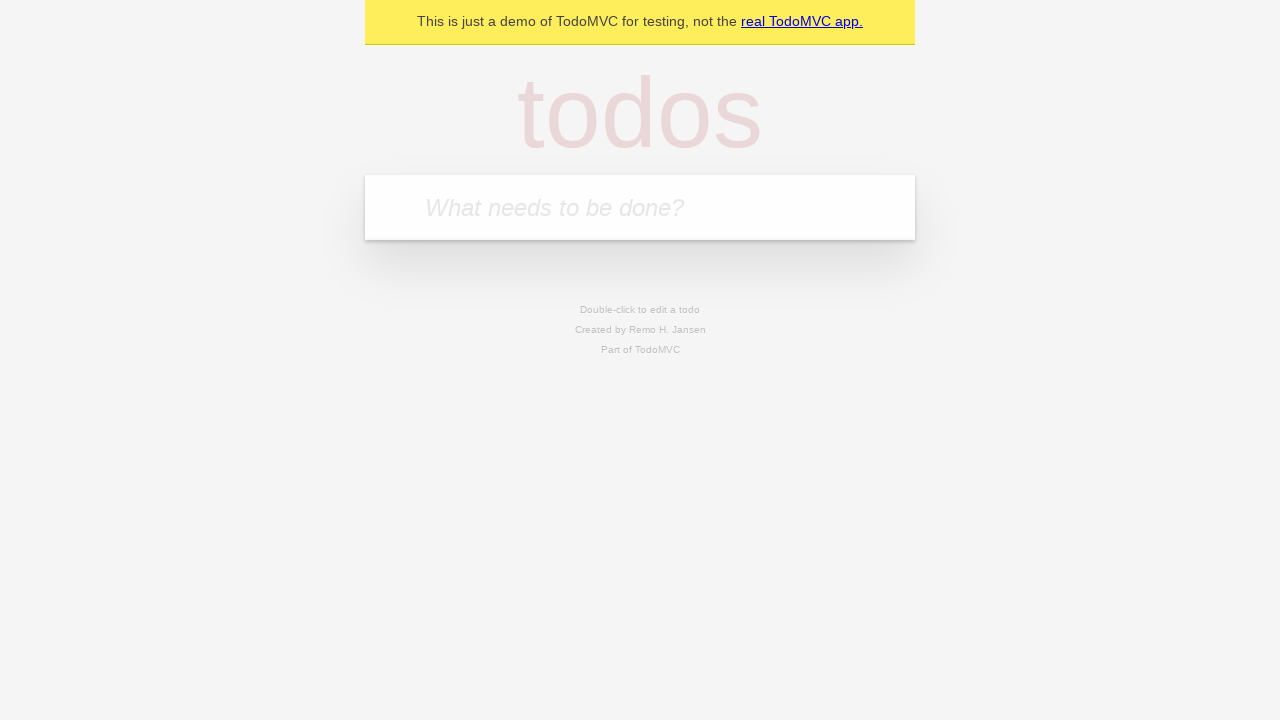

Filled new todo input with 'buy some cheese' on internal:attr=[placeholder="What needs to be done?"i]
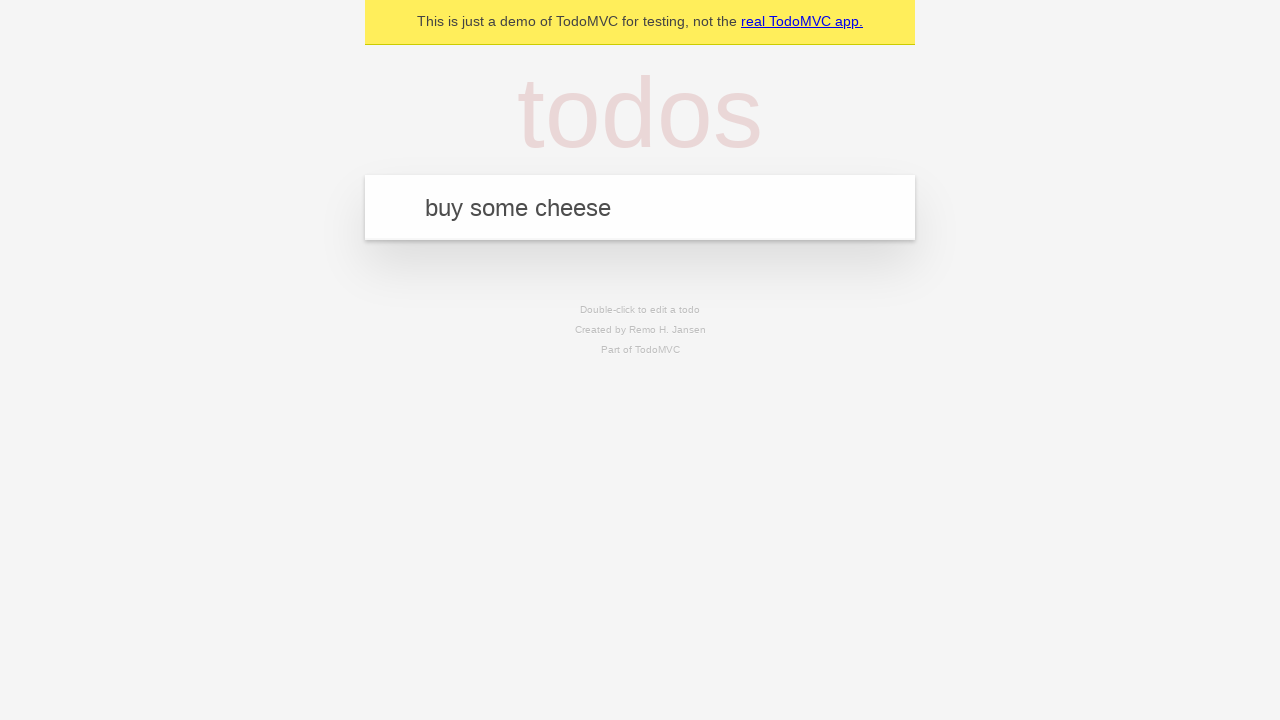

Pressed Enter to create first todo item on internal:attr=[placeholder="What needs to be done?"i]
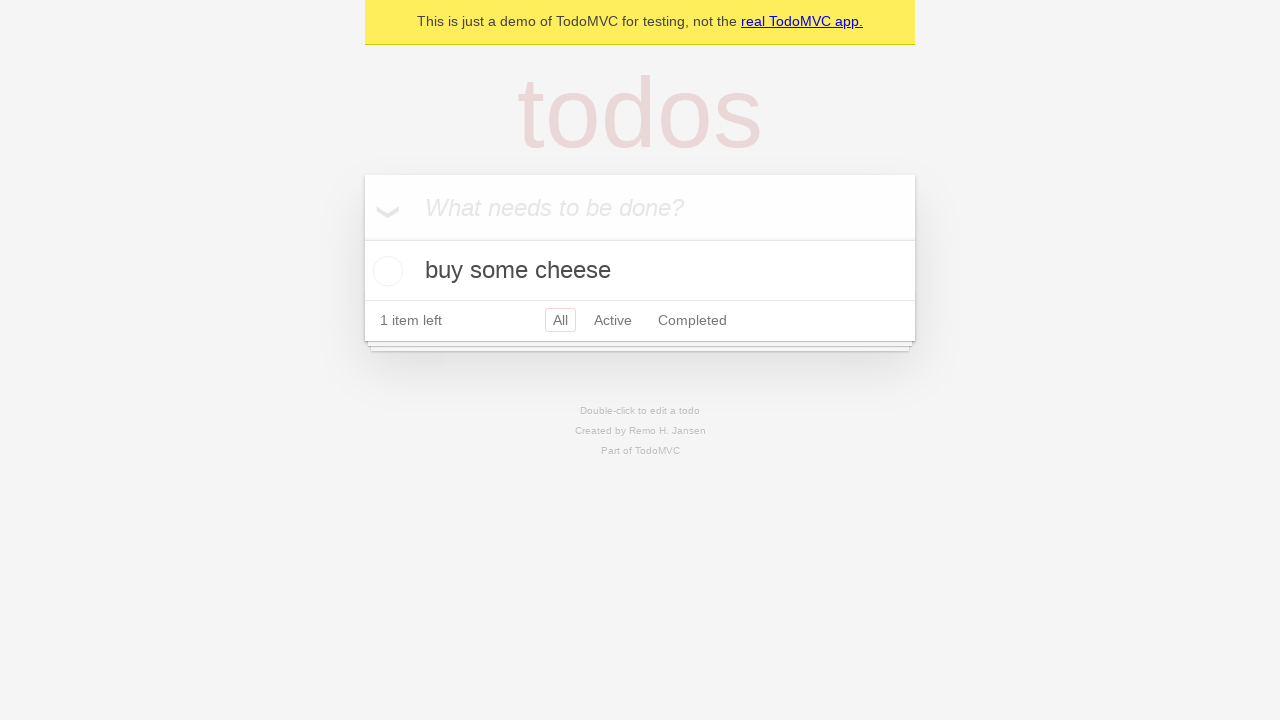

Filled new todo input with 'feed the cat' on internal:attr=[placeholder="What needs to be done?"i]
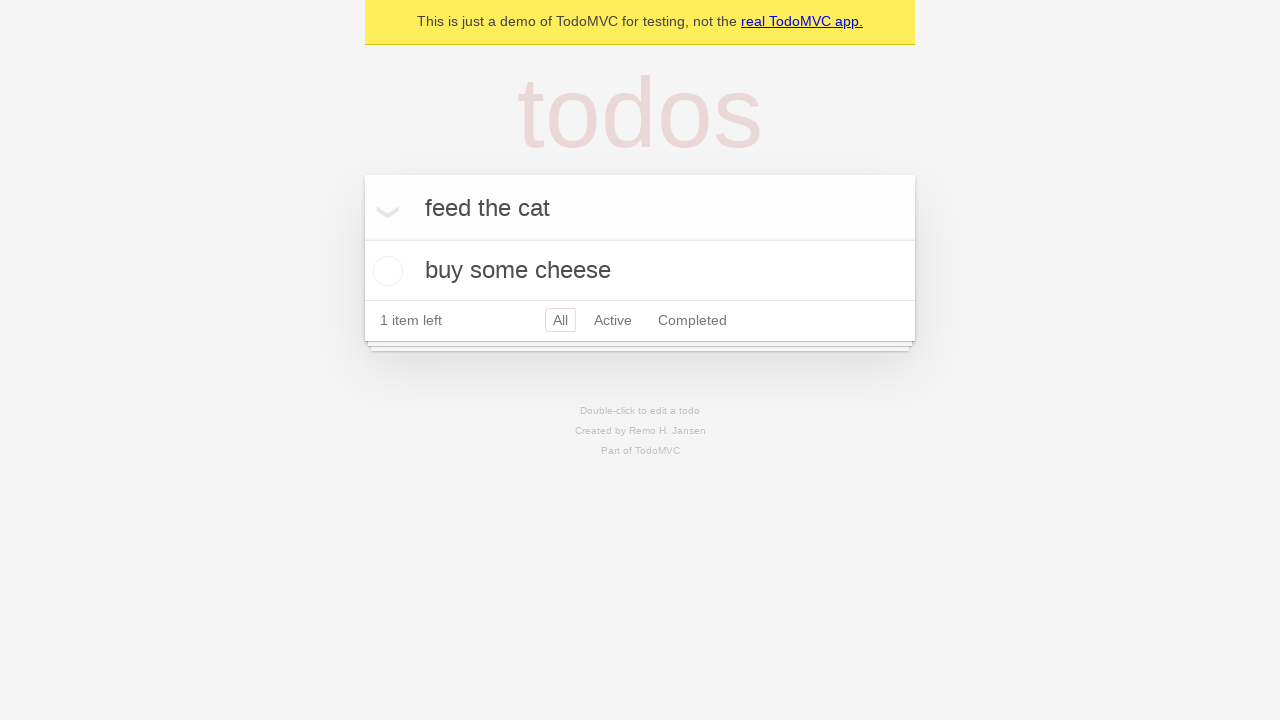

Pressed Enter to create second todo item on internal:attr=[placeholder="What needs to be done?"i]
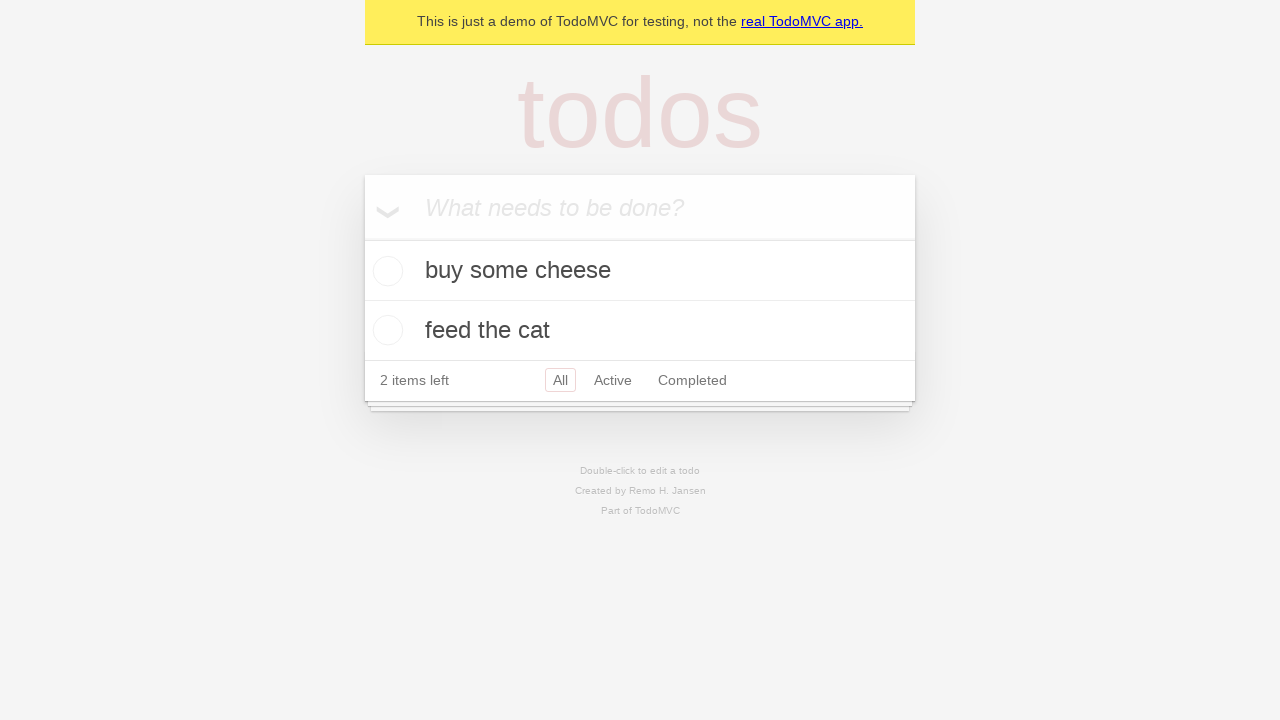

Filled new todo input with 'book a doctors appointment' on internal:attr=[placeholder="What needs to be done?"i]
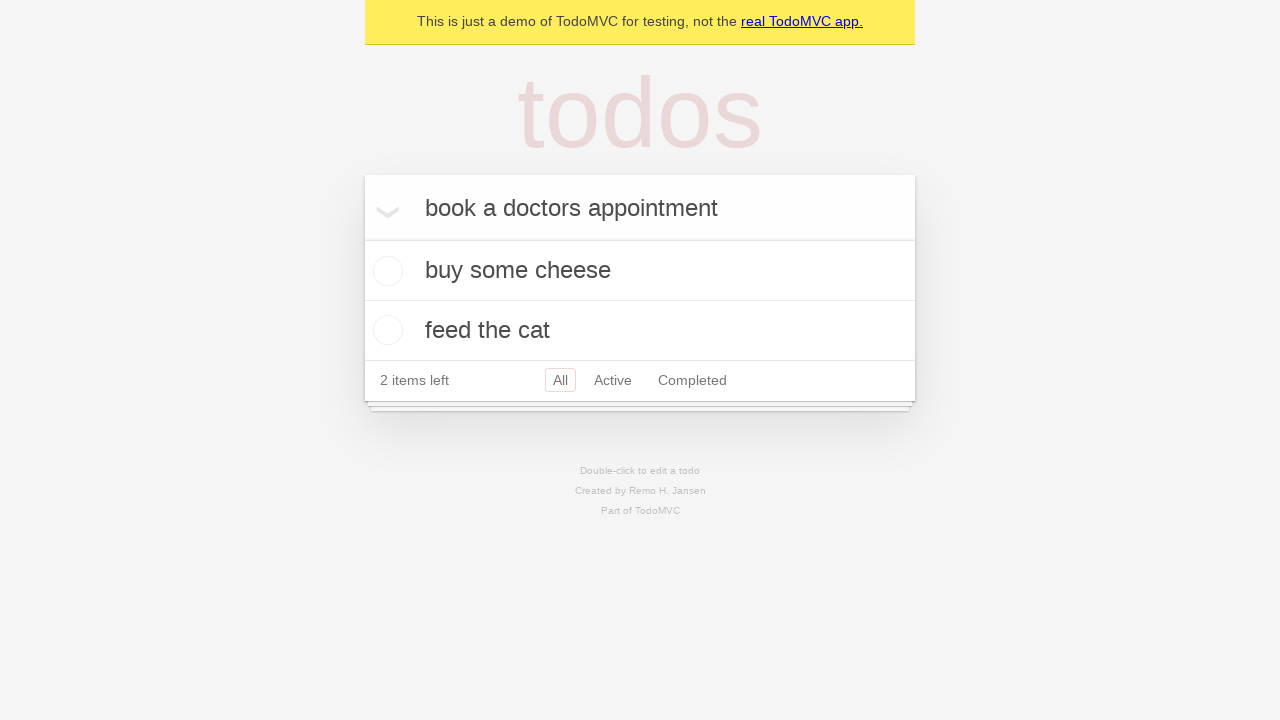

Pressed Enter to create third todo item on internal:attr=[placeholder="What needs to be done?"i]
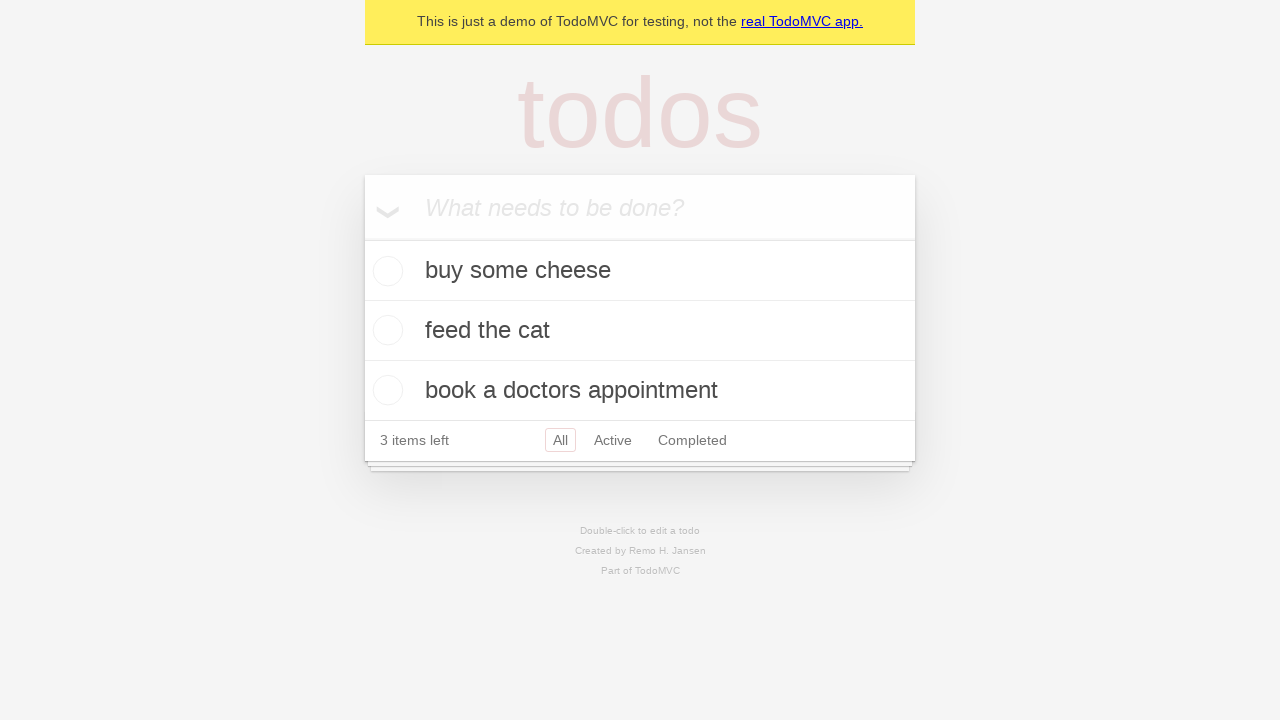

Double-clicked second todo item to enter edit mode at (640, 331) on internal:testid=[data-testid="todo-item"s] >> nth=1
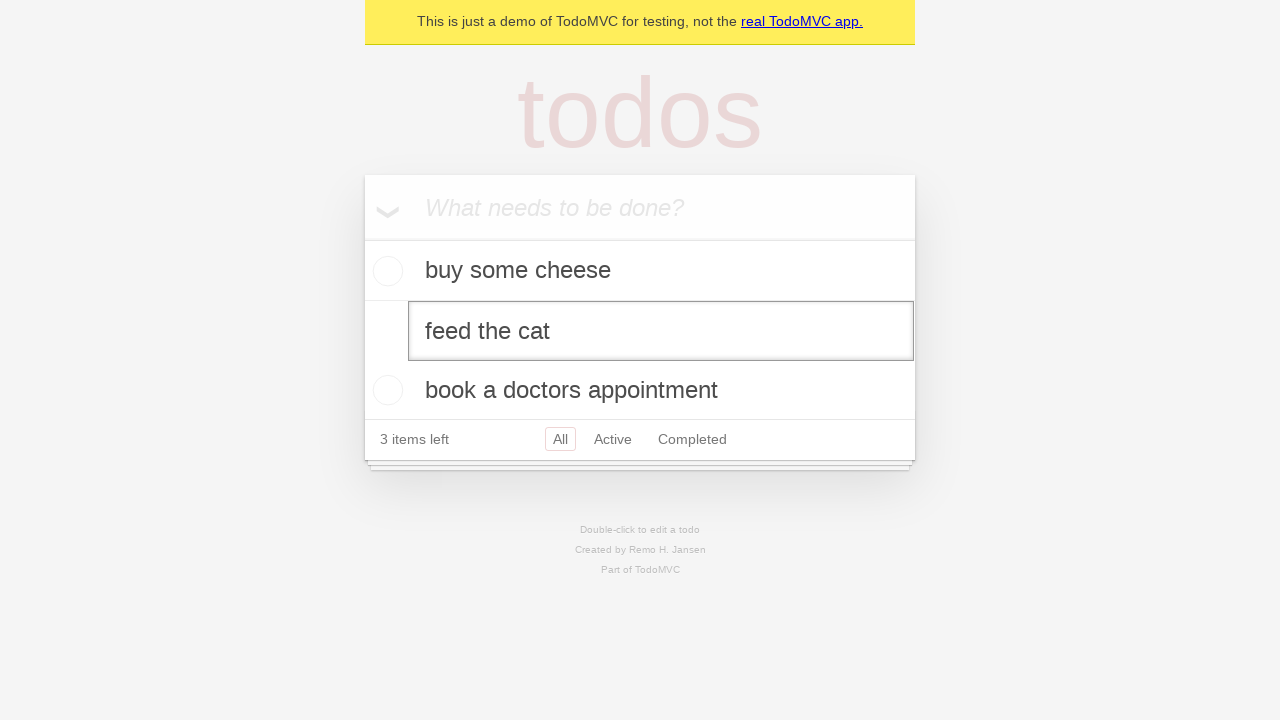

Cleared the text in the edit field of second todo item on internal:testid=[data-testid="todo-item"s] >> nth=1 >> internal:role=textbox[nam
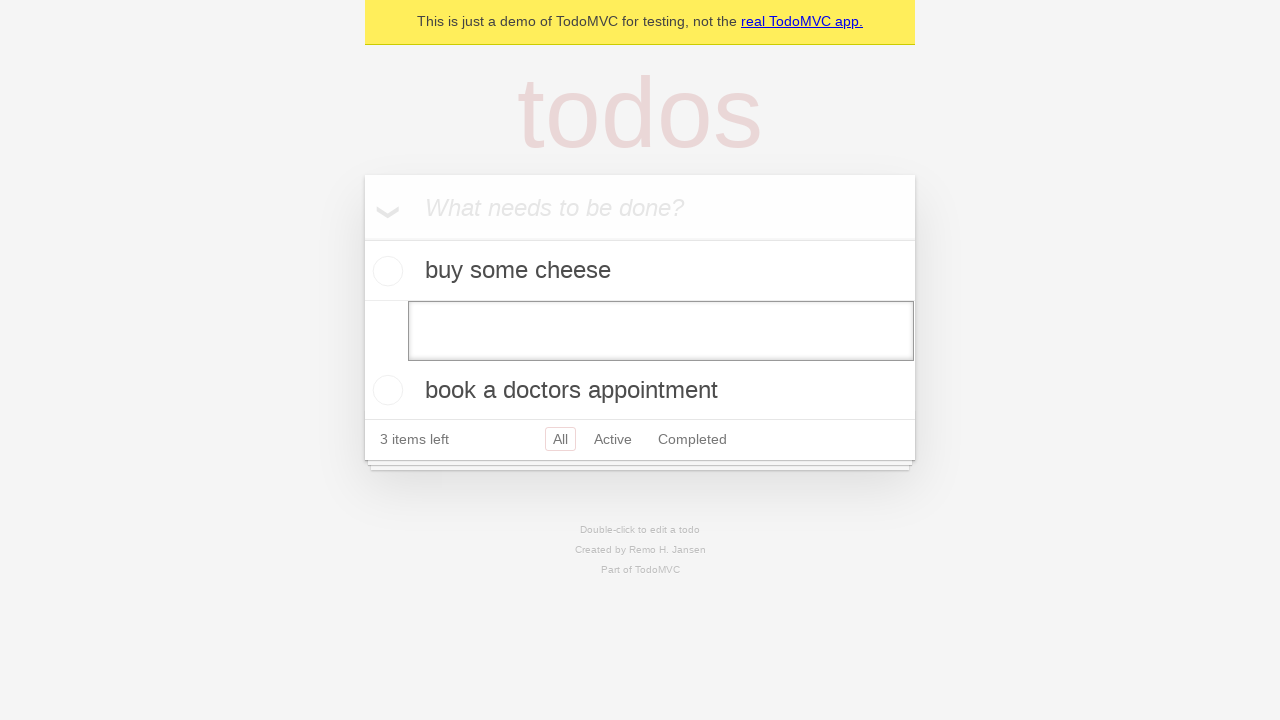

Pressed Enter to confirm empty text and remove the todo item on internal:testid=[data-testid="todo-item"s] >> nth=1 >> internal:role=textbox[nam
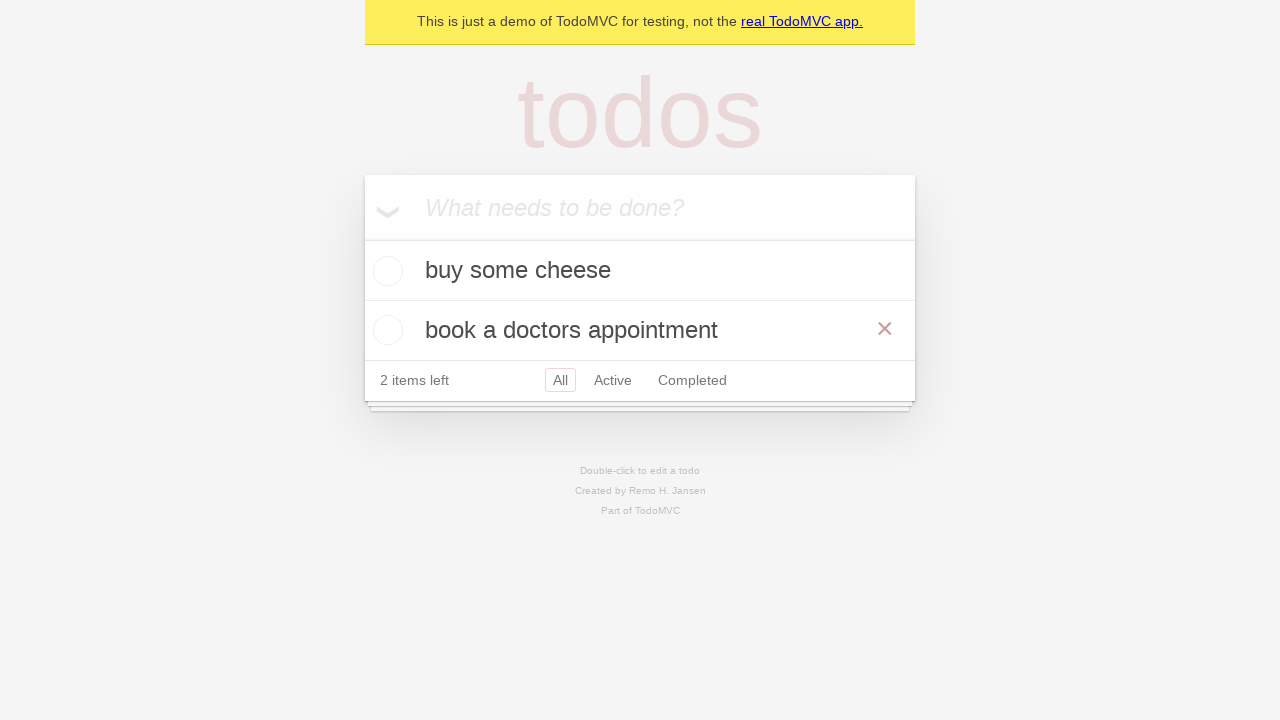

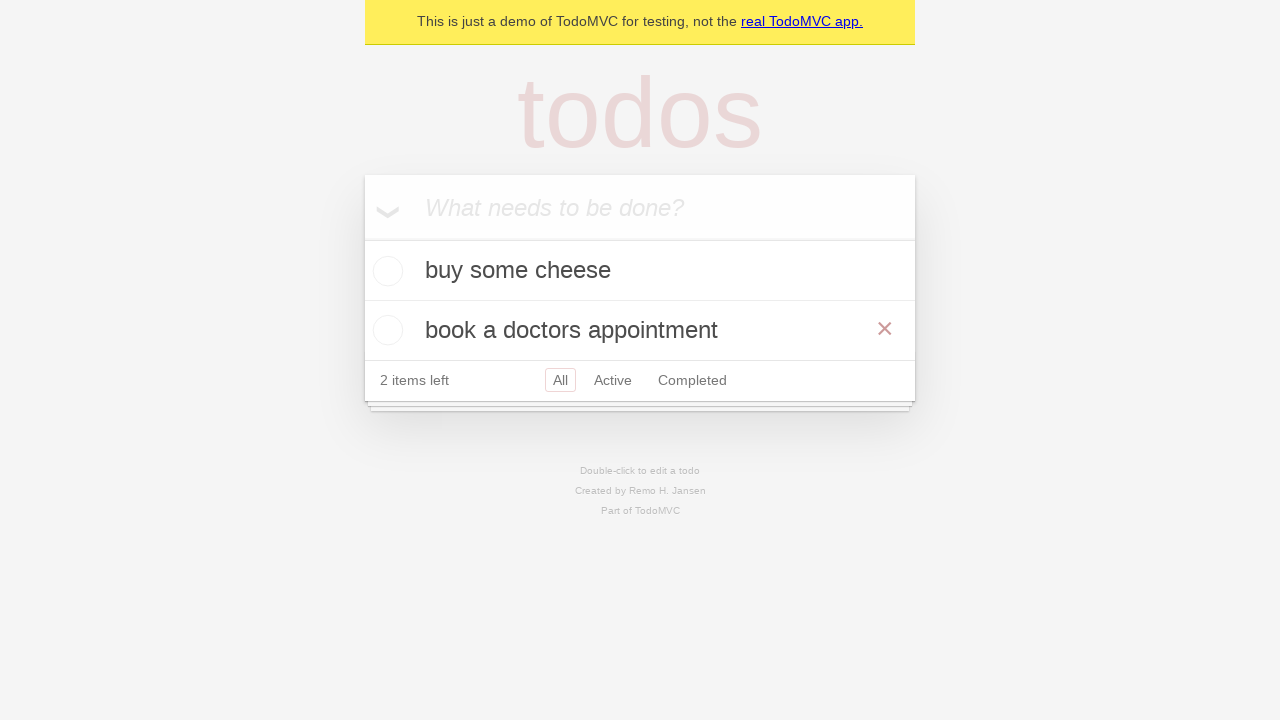